Tests registration form validation by entering mismatched confirmation email and verifying the confirmation email error message appears.

Starting URL: https://alada.vn/tai-khoan/dang-ky.html

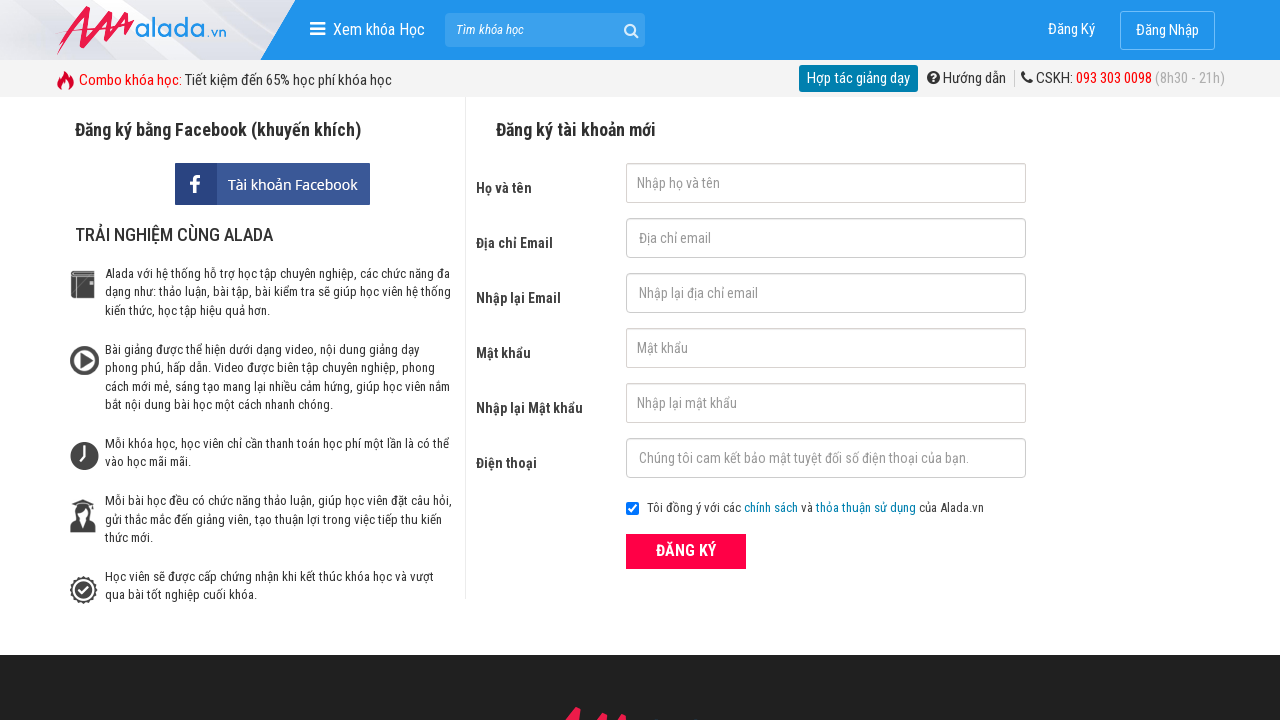

Filled first name field with 'quanganh trinh' on input#txtFirstname
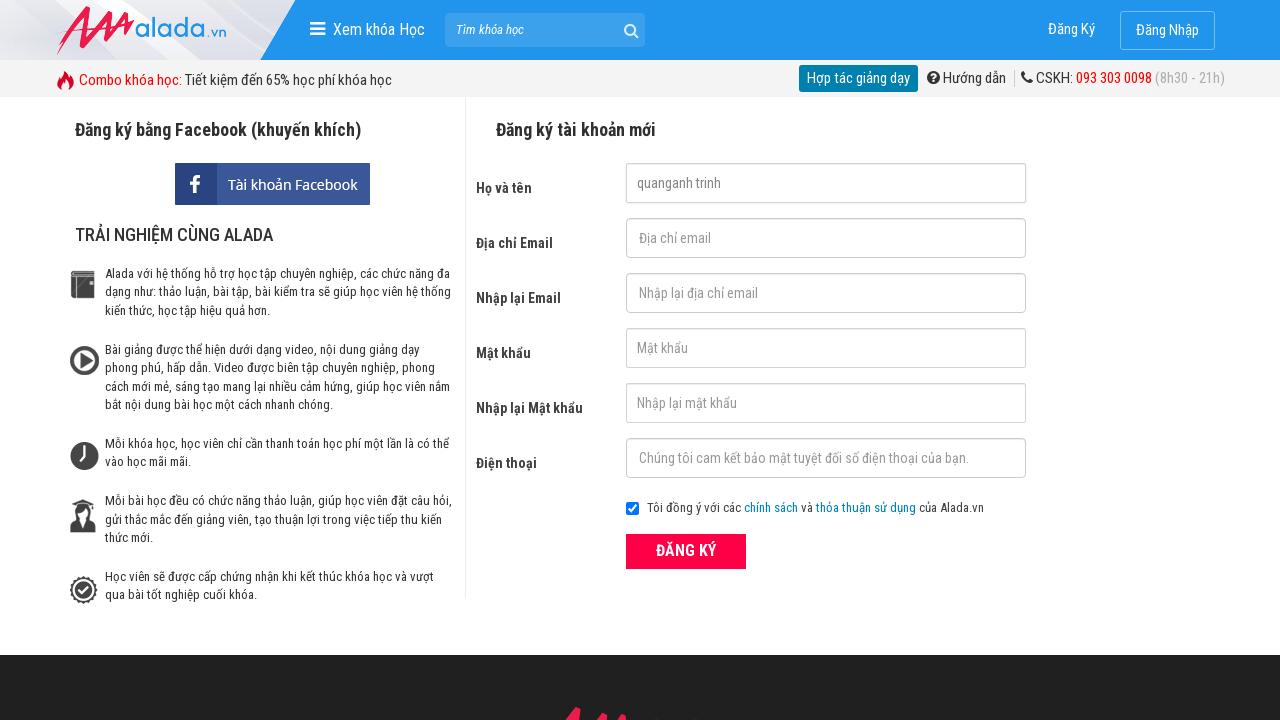

Filled email field with 'testuser2024@gmail.com' on input#txtEmail
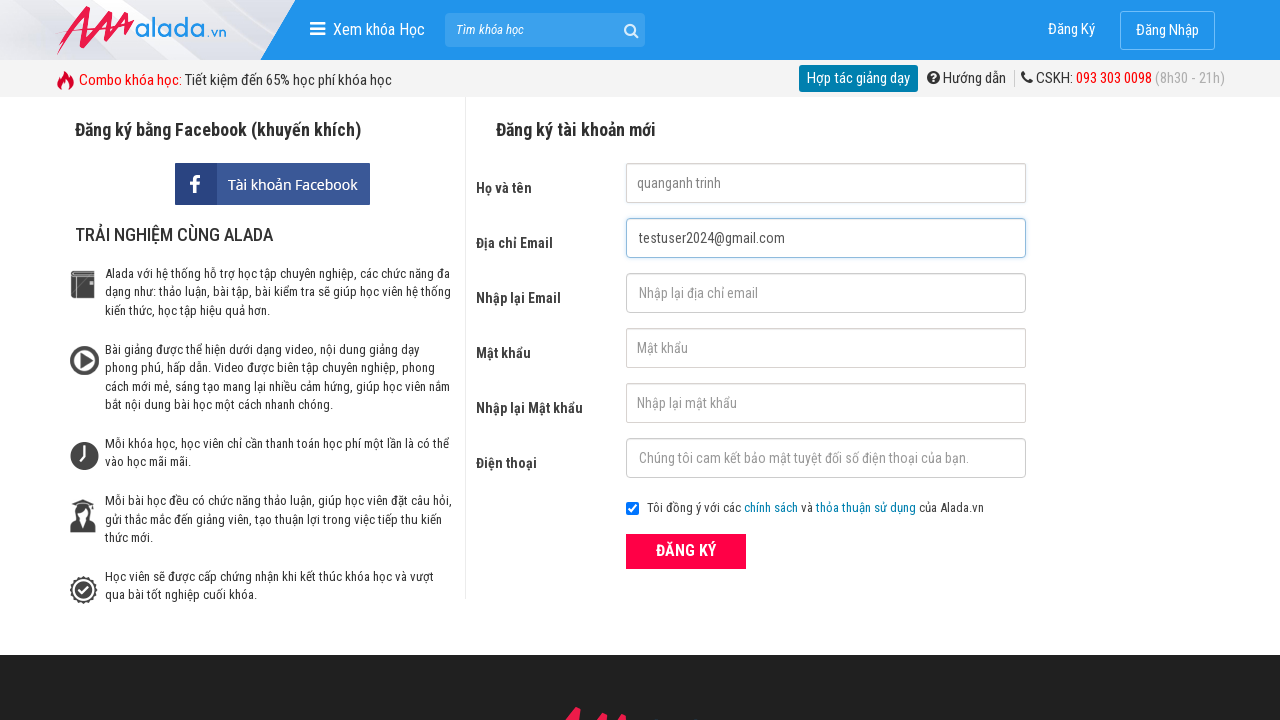

Filled confirmation email field with mismatched email 'different@123' on input#txtCEmail
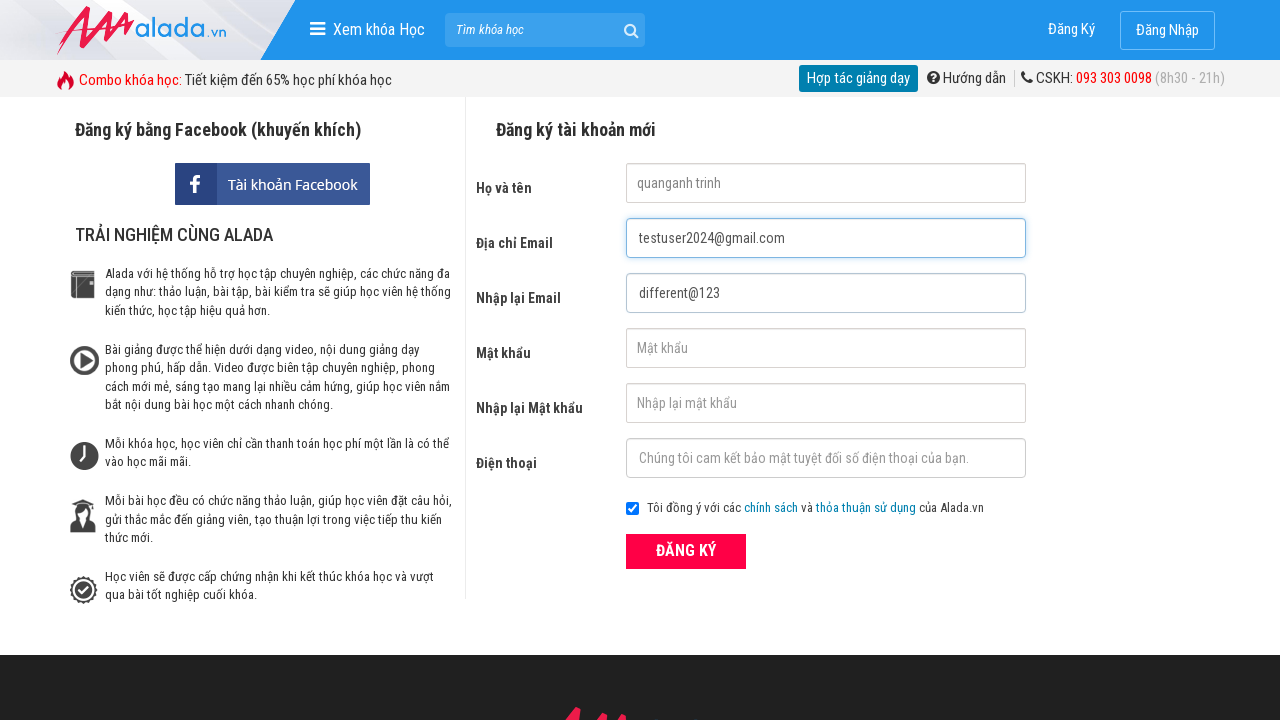

Filled password field with '123456' on input#txtPassword
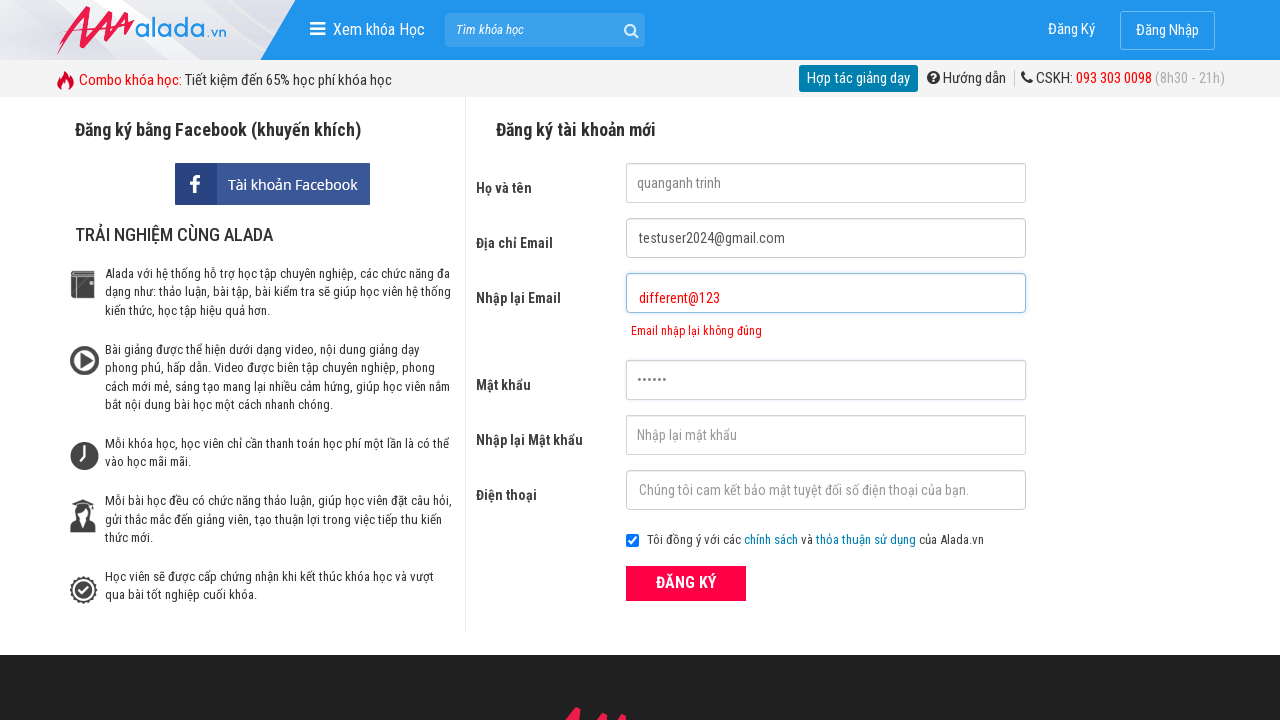

Filled confirm password field with '123456' on input#txtCPassword
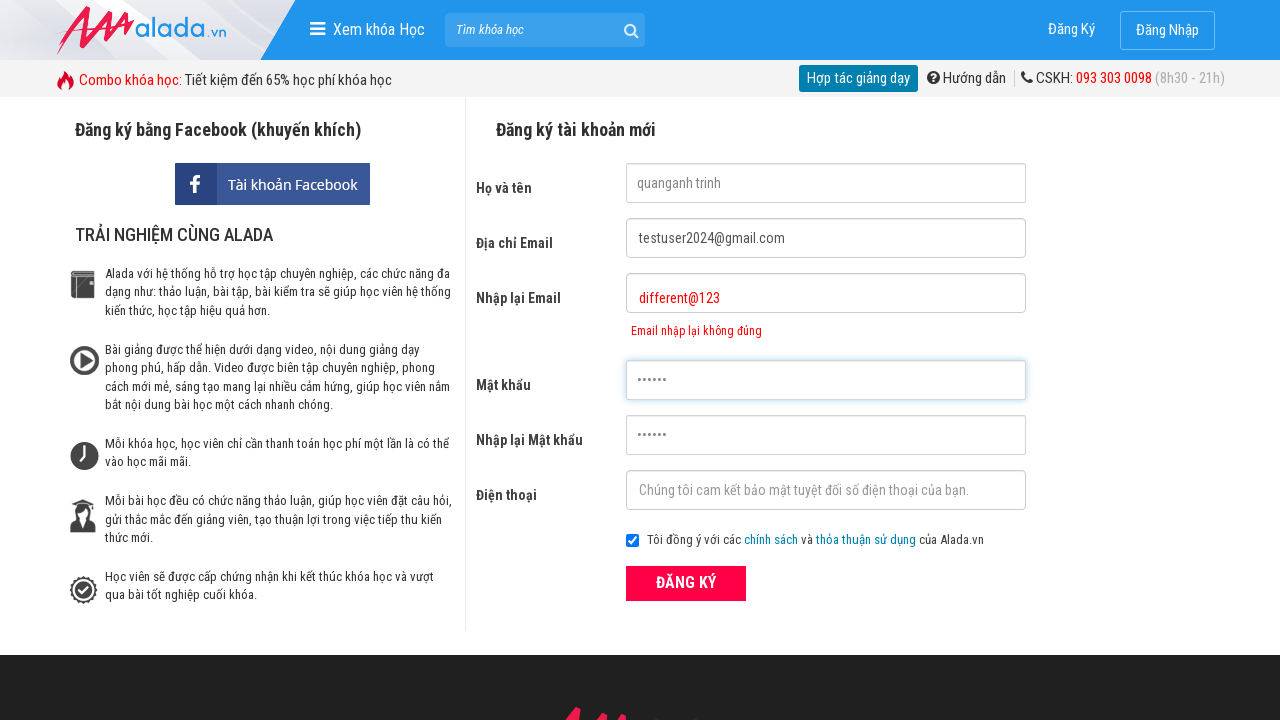

Filled phone field with '09123456789' on input#txtPhone
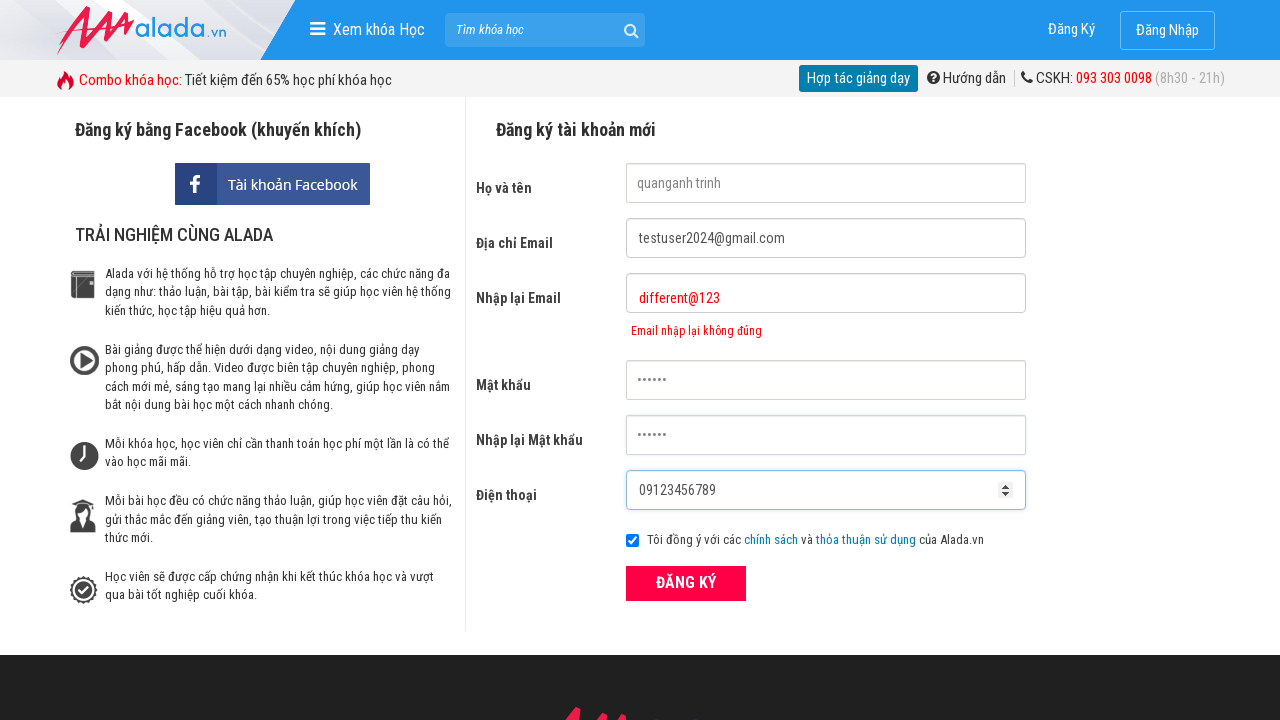

Clicked register submit button at (686, 583) on button[type='submit']
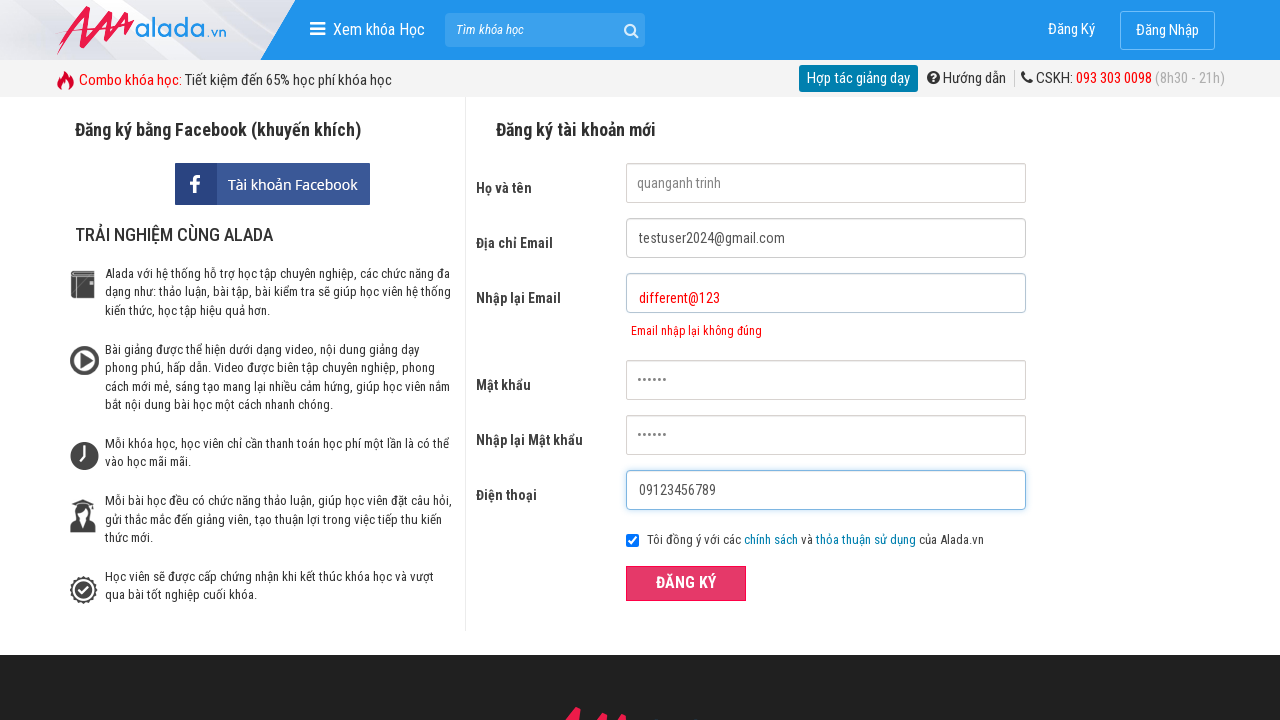

Confirmation email error message appeared
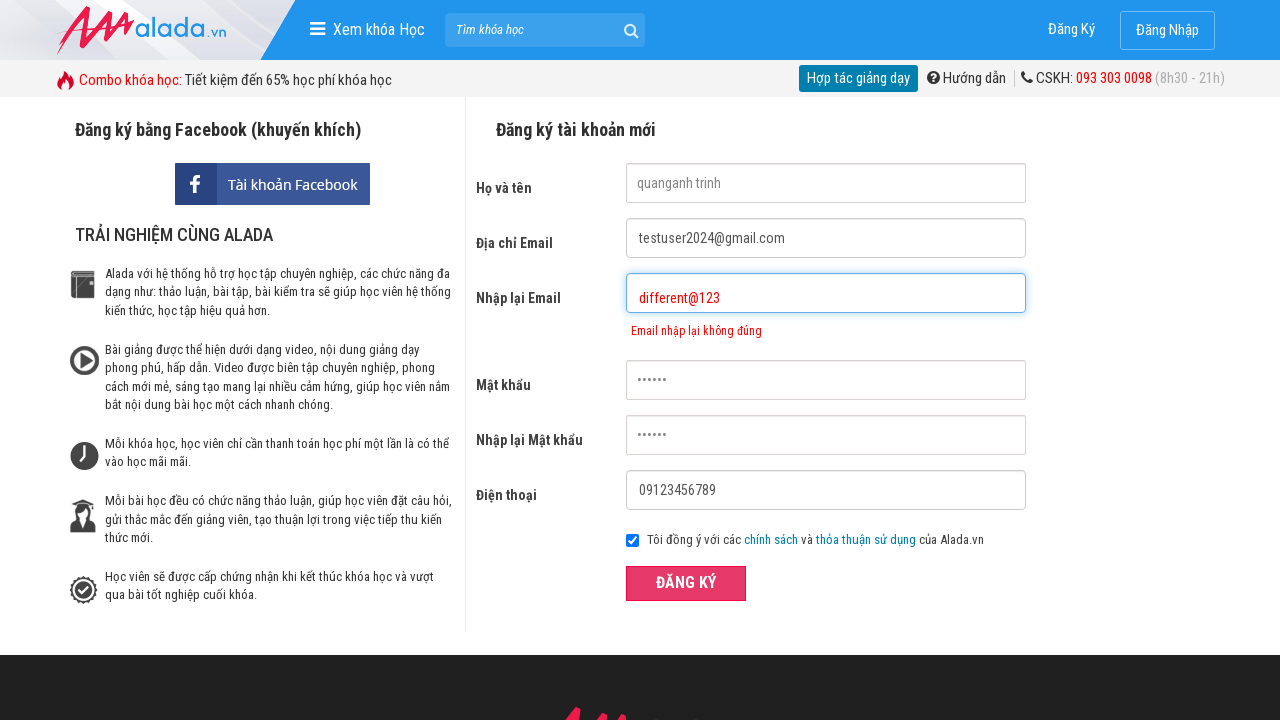

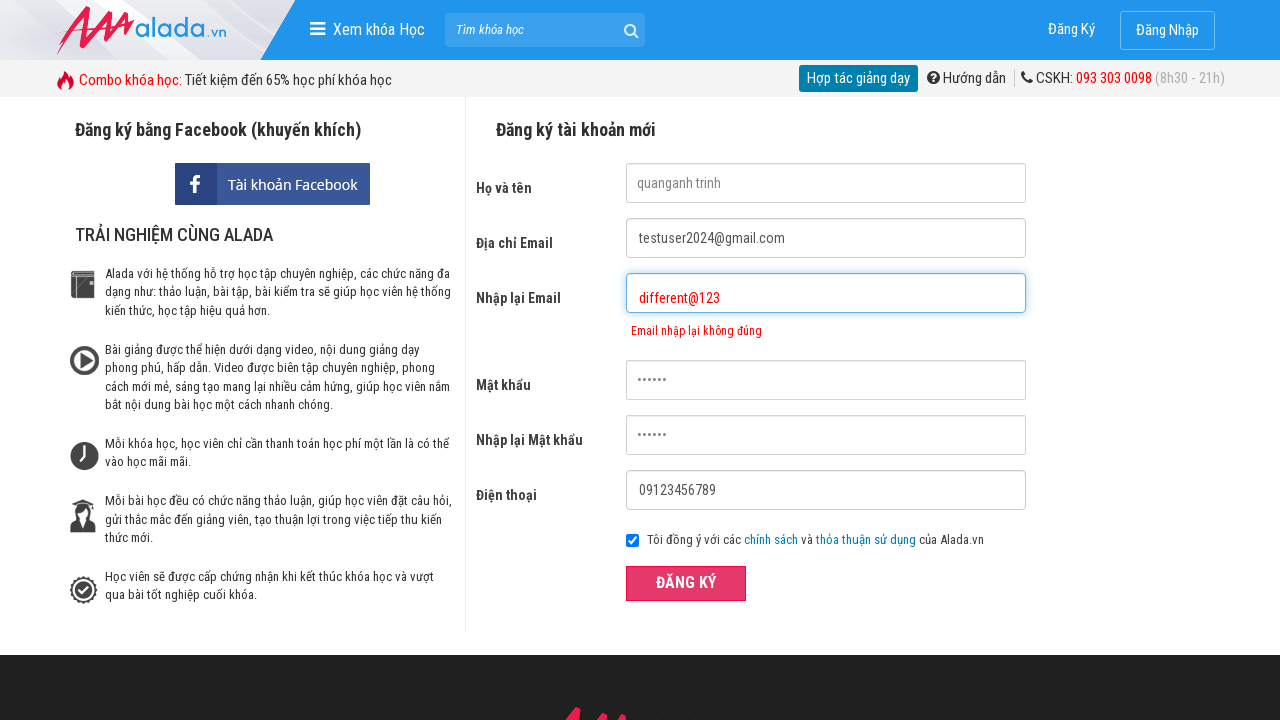